Adds a second todo item "Visit Doctor" and verifies it appears in the list

Starting URL: https://example.cypress.io/todo

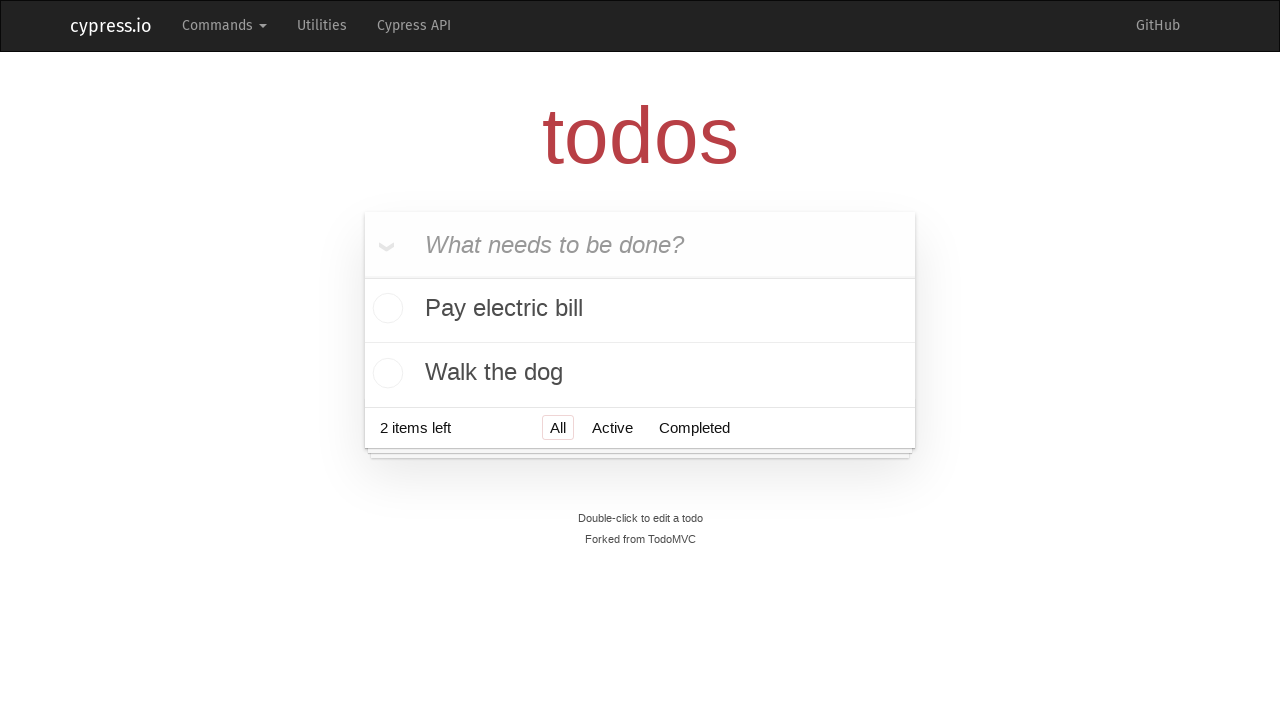

Filled todo input with 'Visit Doctor' on .new-todo
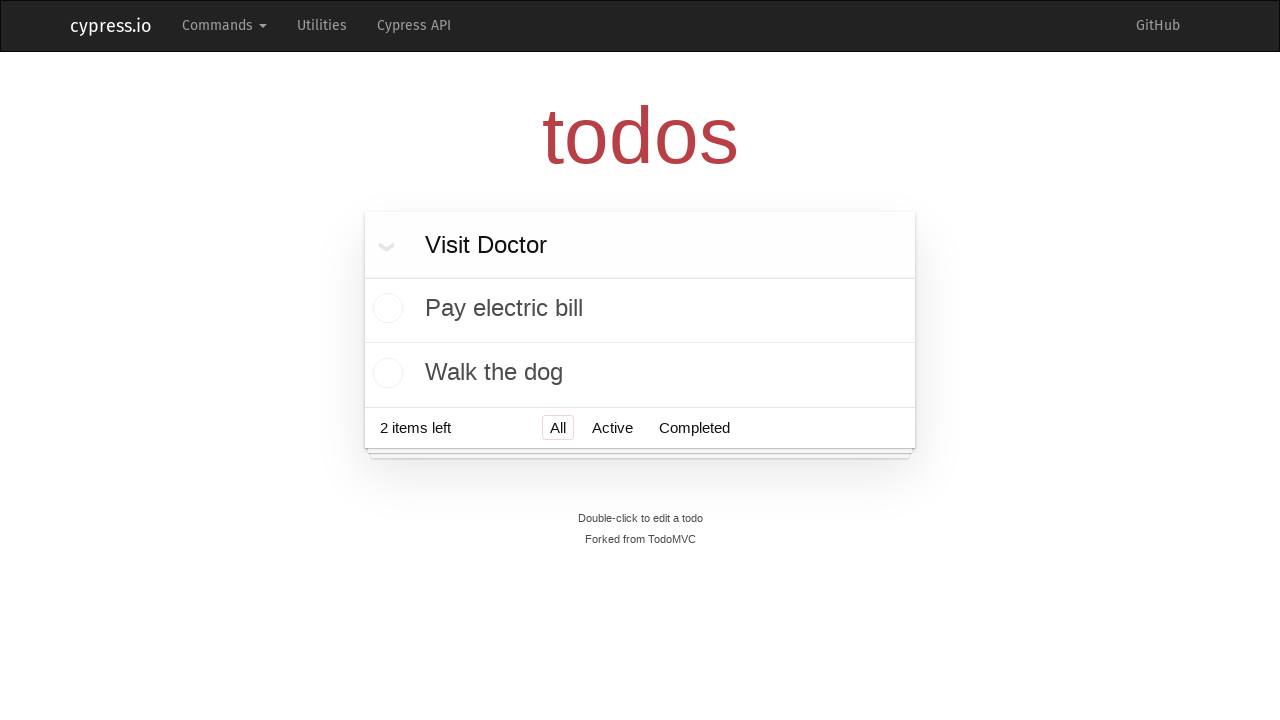

Pressed Enter to submit the second todo item on .new-todo
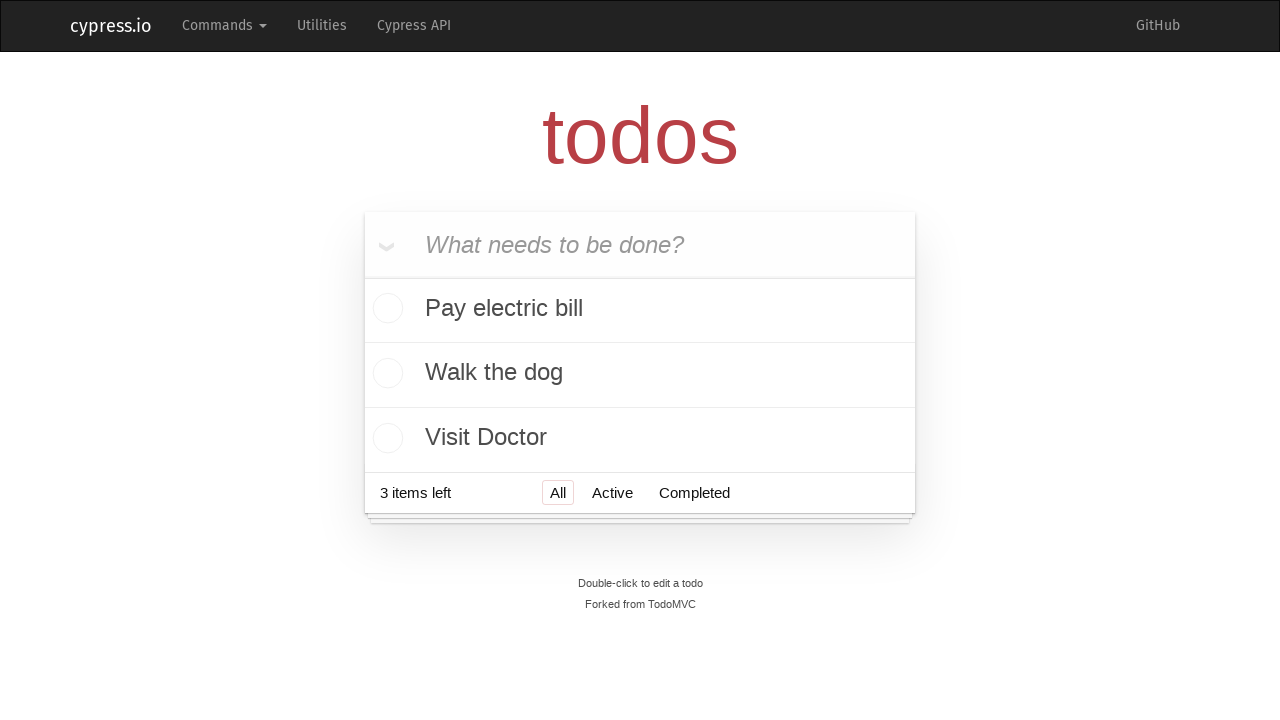

Verified 'Visit Doctor' appears in the todo list
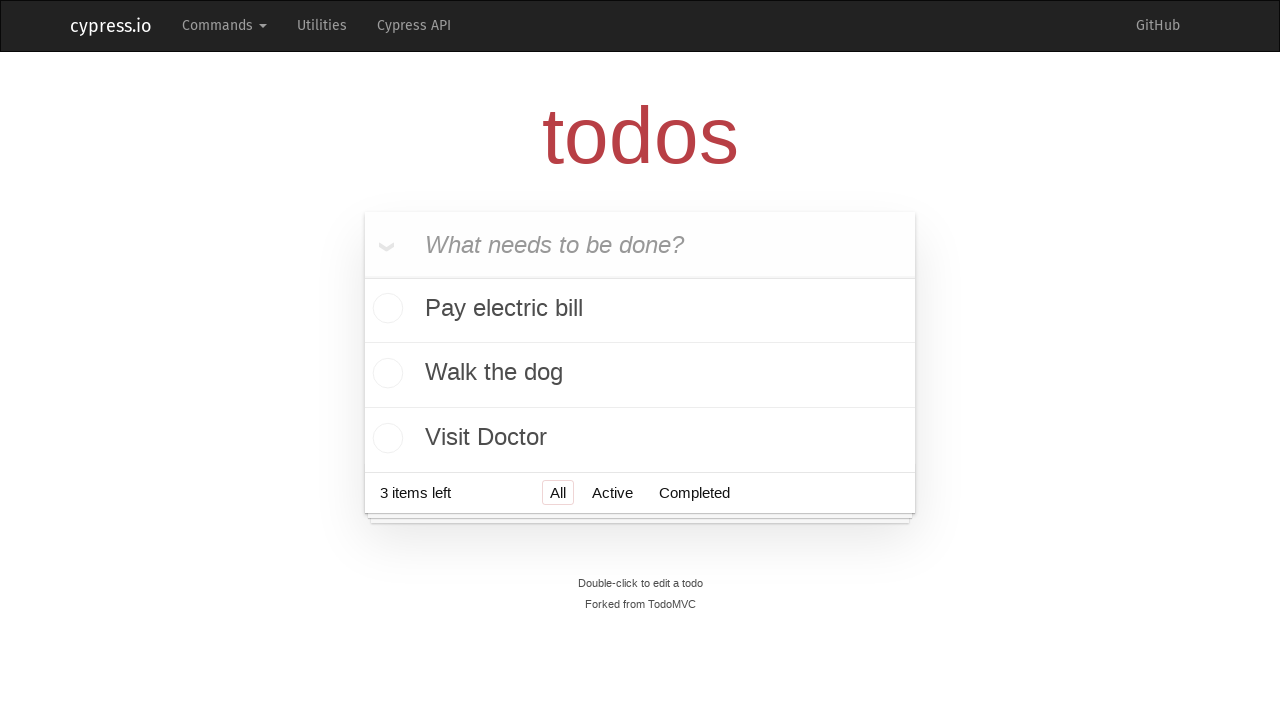

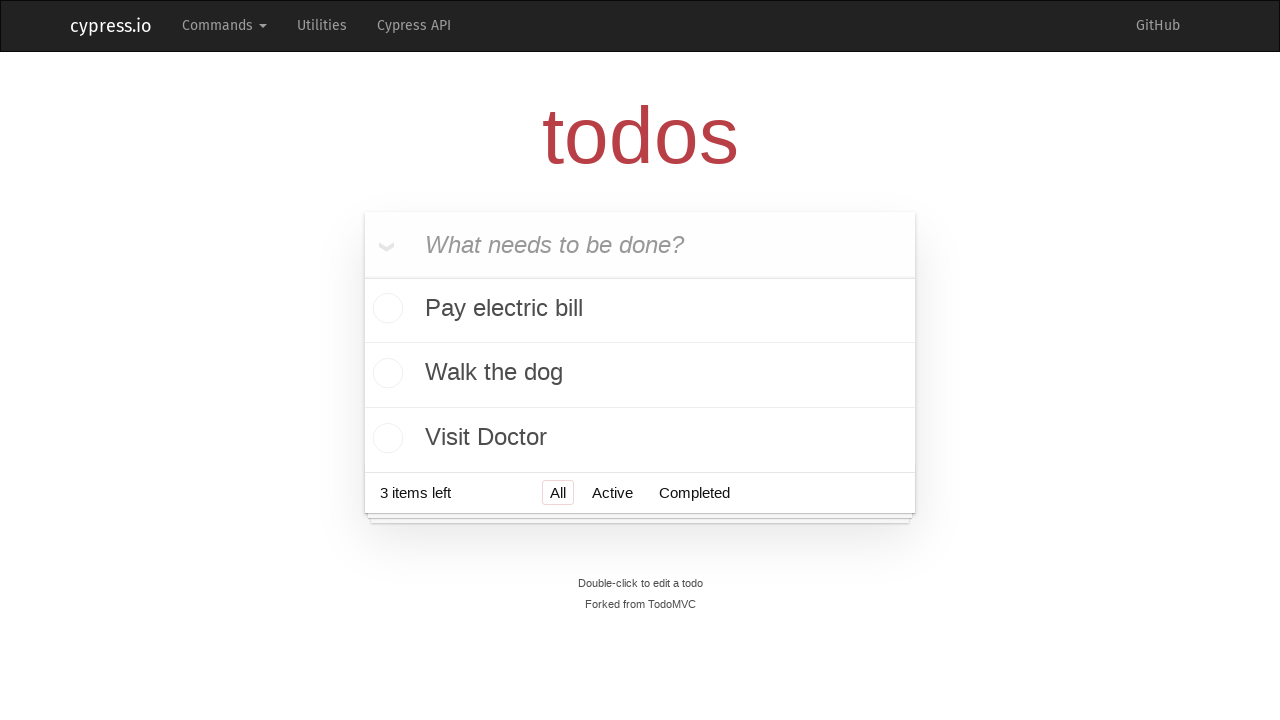